Navigates to Ajio shopping website homepage

Starting URL: https://www.ajio.com/

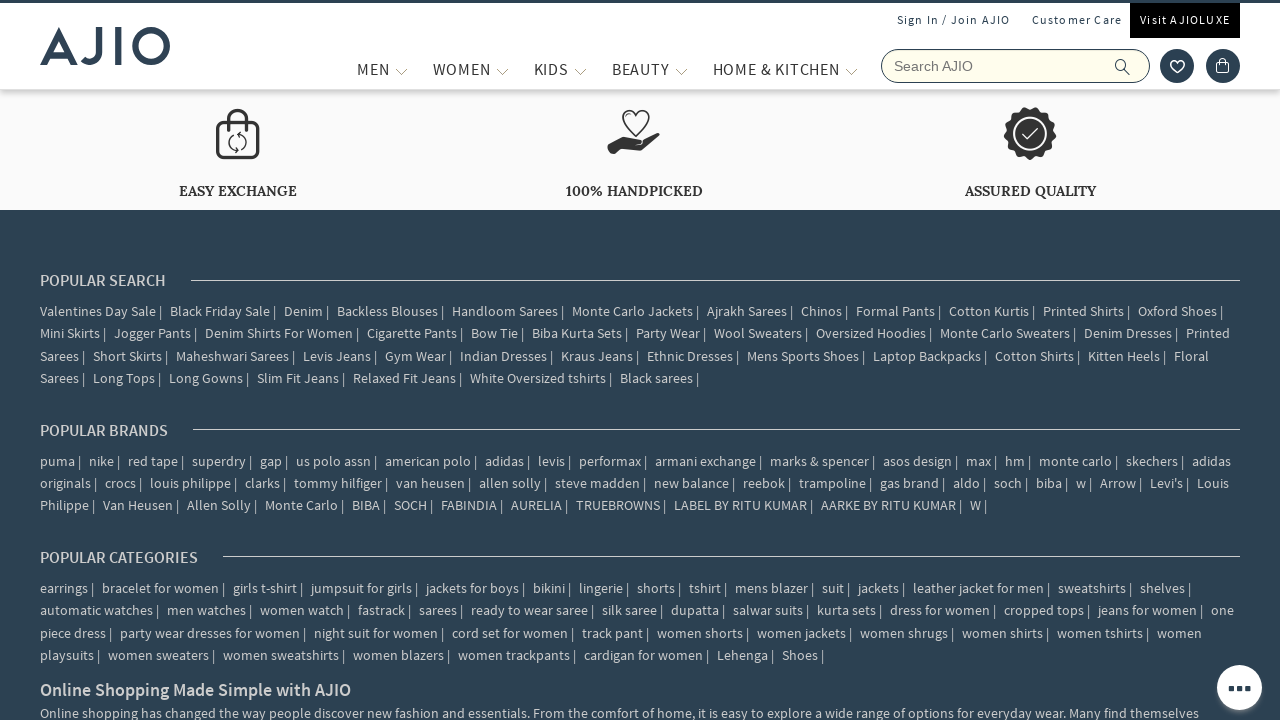

Navigated to Ajio shopping website homepage at https://www.ajio.com/
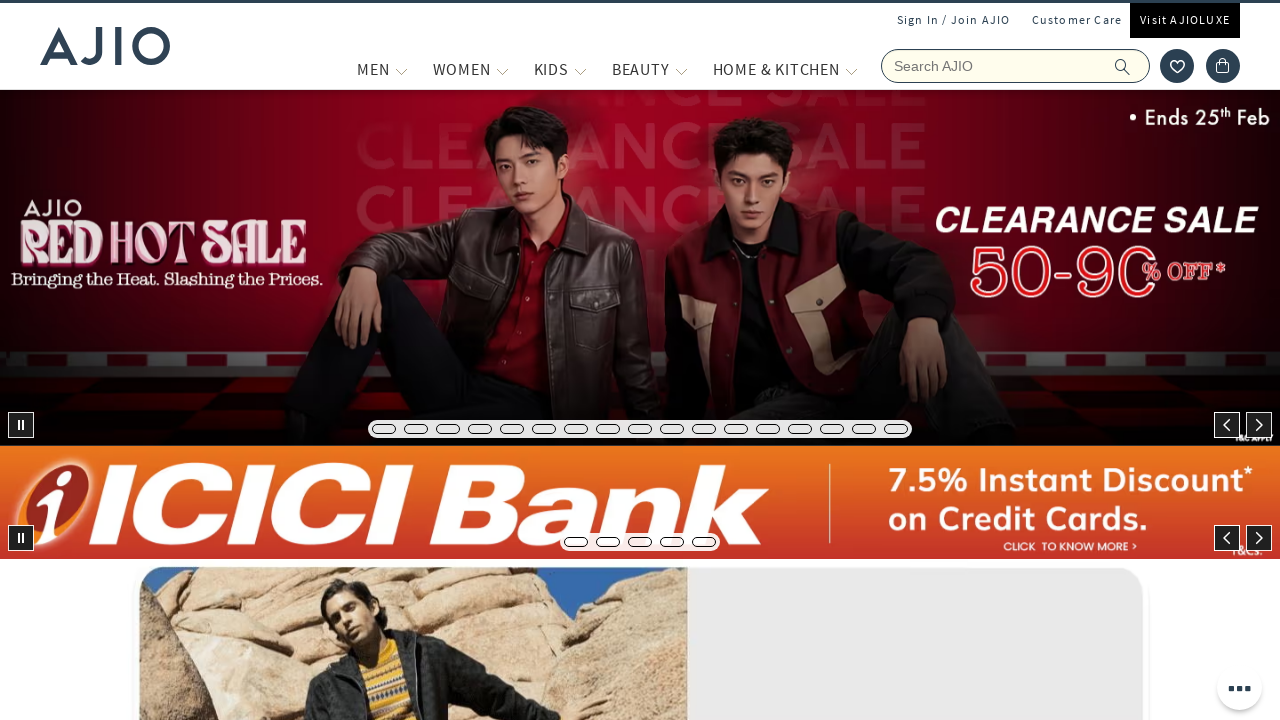

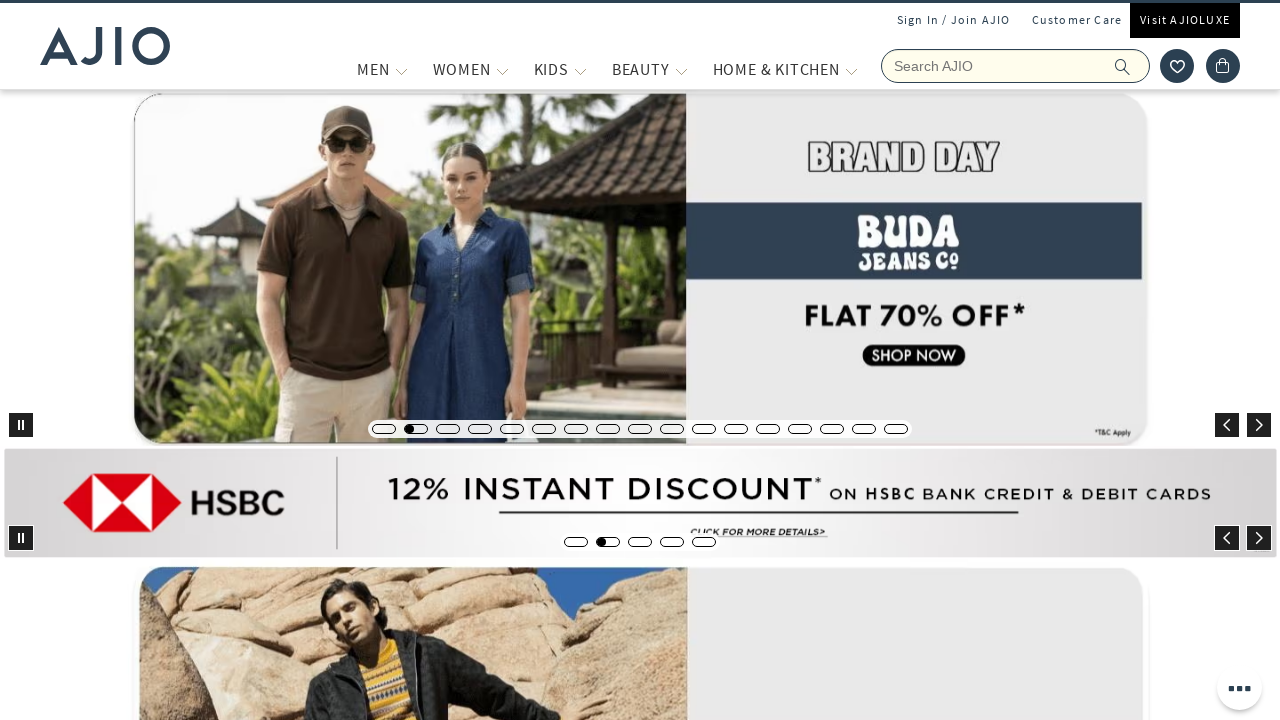